Tests a math exercise page by reading a value, calculating log(abs(12*sin(x))), entering the result, checking a checkbox, clicking a radio button, and submitting the form

Starting URL: http://suninjuly.github.io/math.html

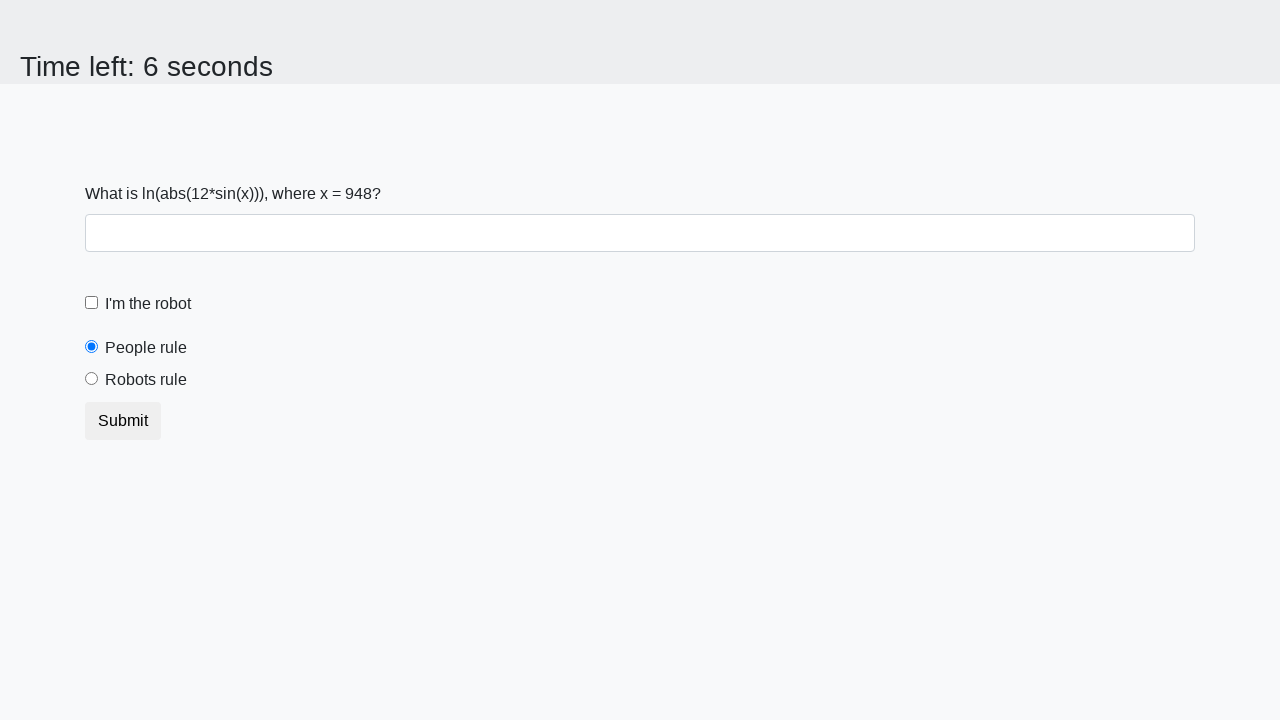

Located the x value input element
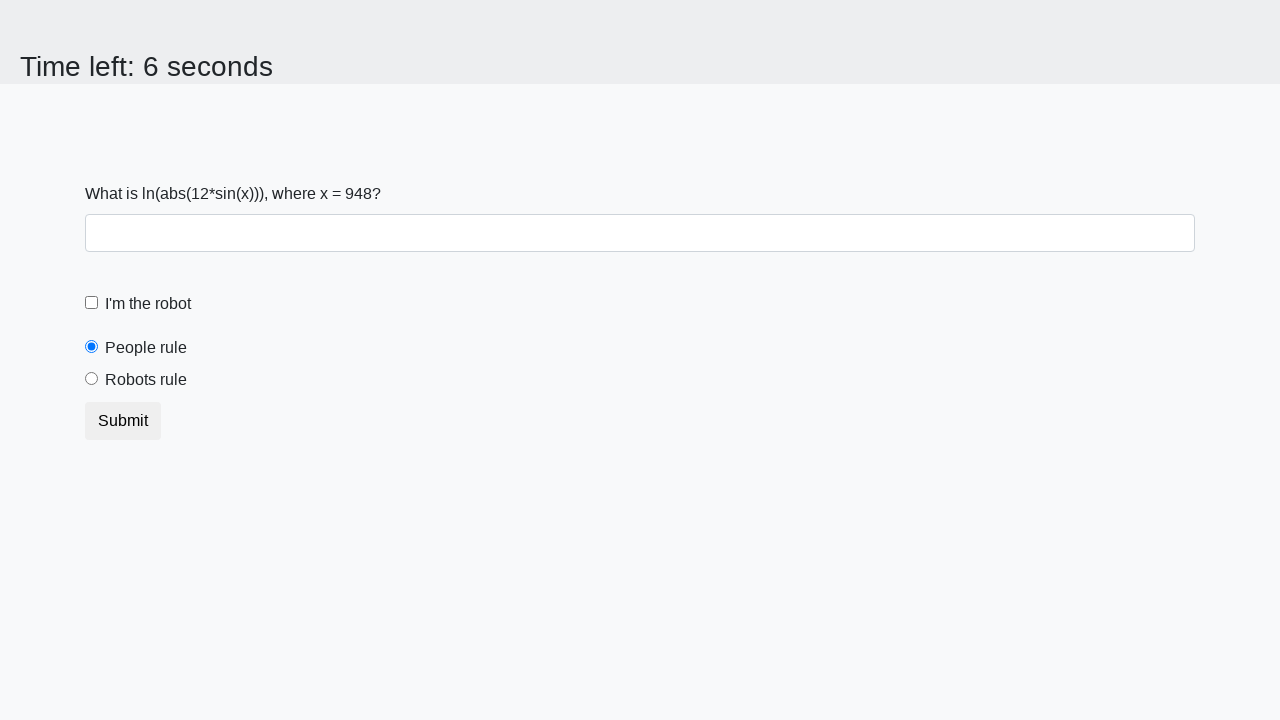

Retrieved x value from page: 948
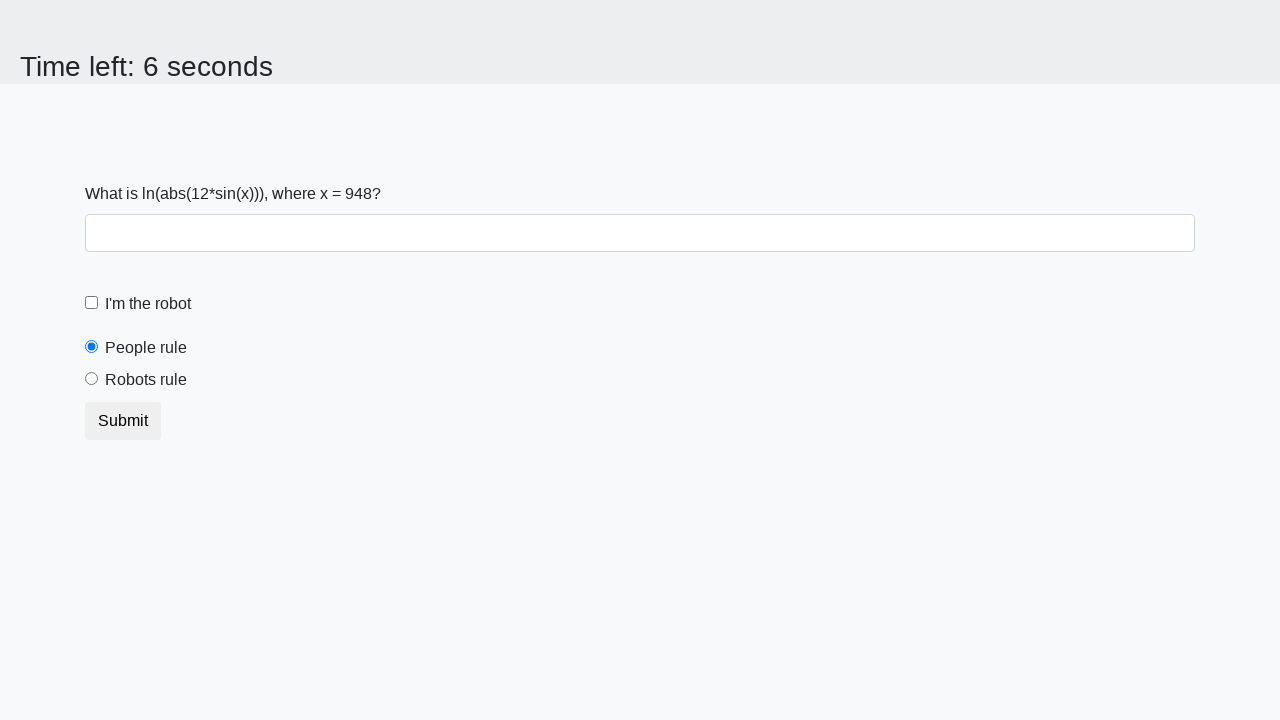

Calculated y = log(abs(12*sin(948))) = 2.113310153708446
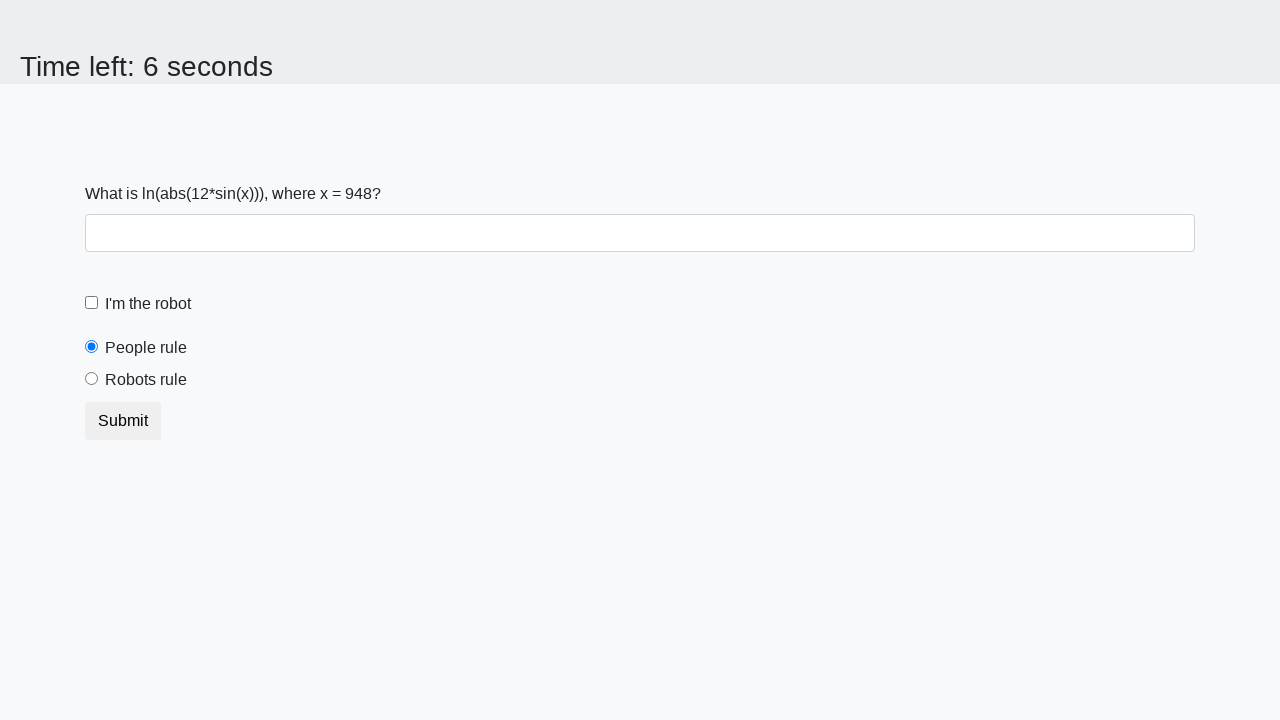

Filled answer field with calculated value: 2.113310153708446 on #answer
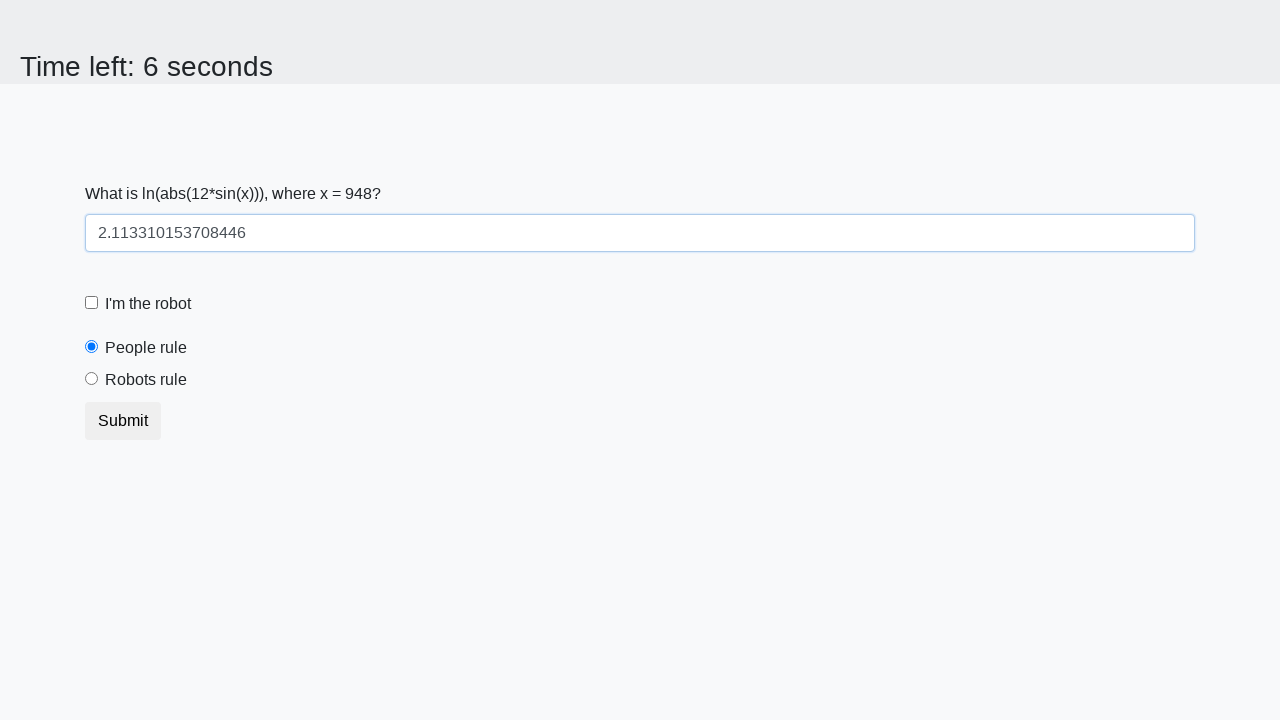

Checked the robot checkbox at (92, 303) on #robotCheckbox
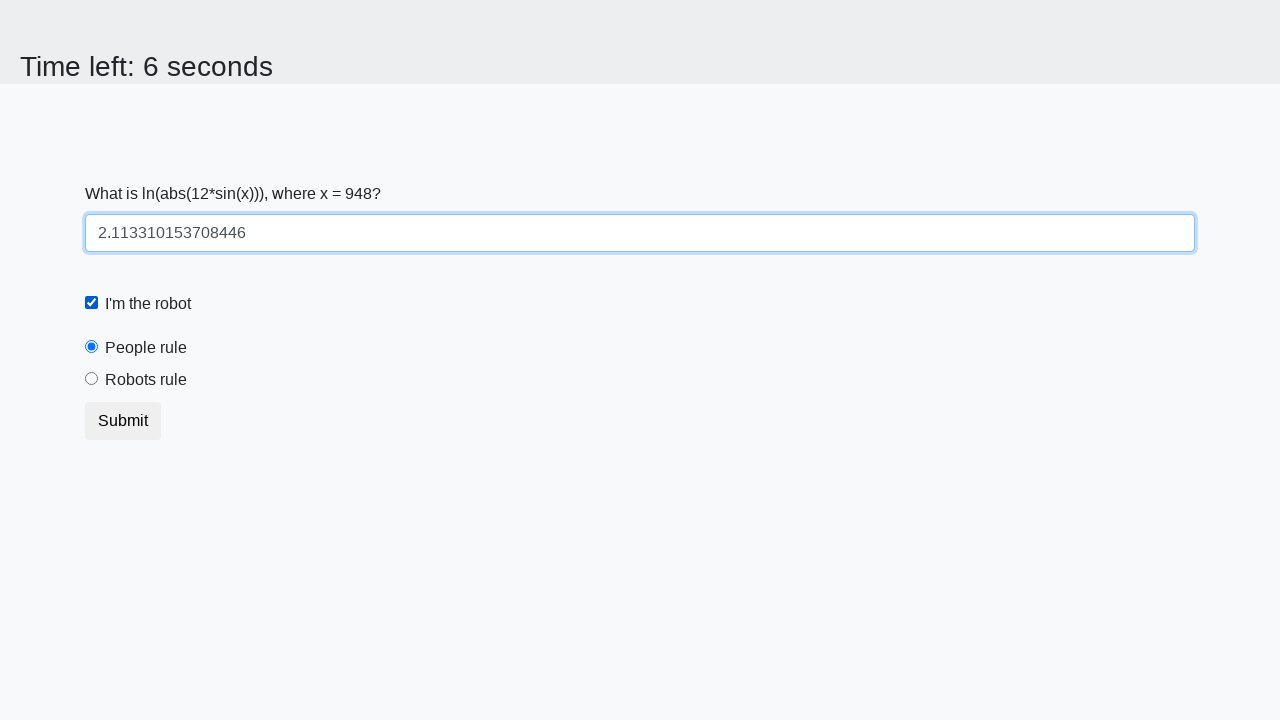

Clicked the 'robots rule' radio button at (92, 379) on #robotsRule
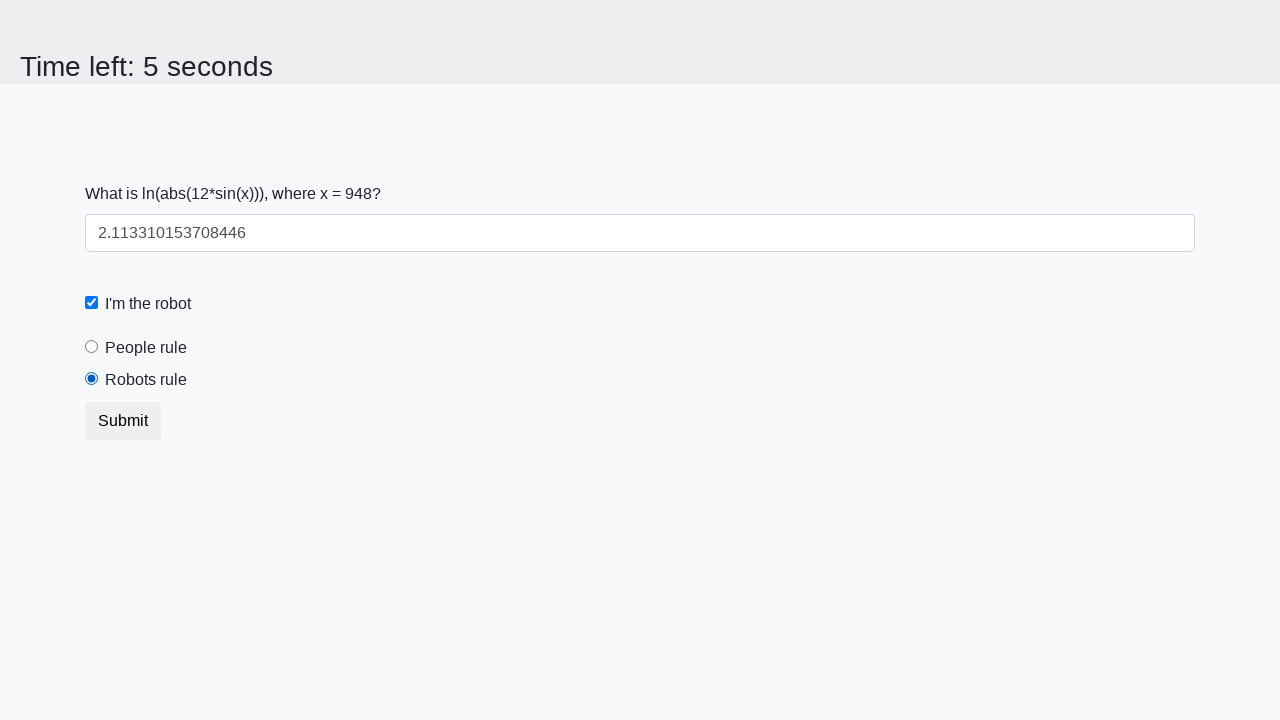

Clicked the submit button at (123, 421) on .btn.btn-default
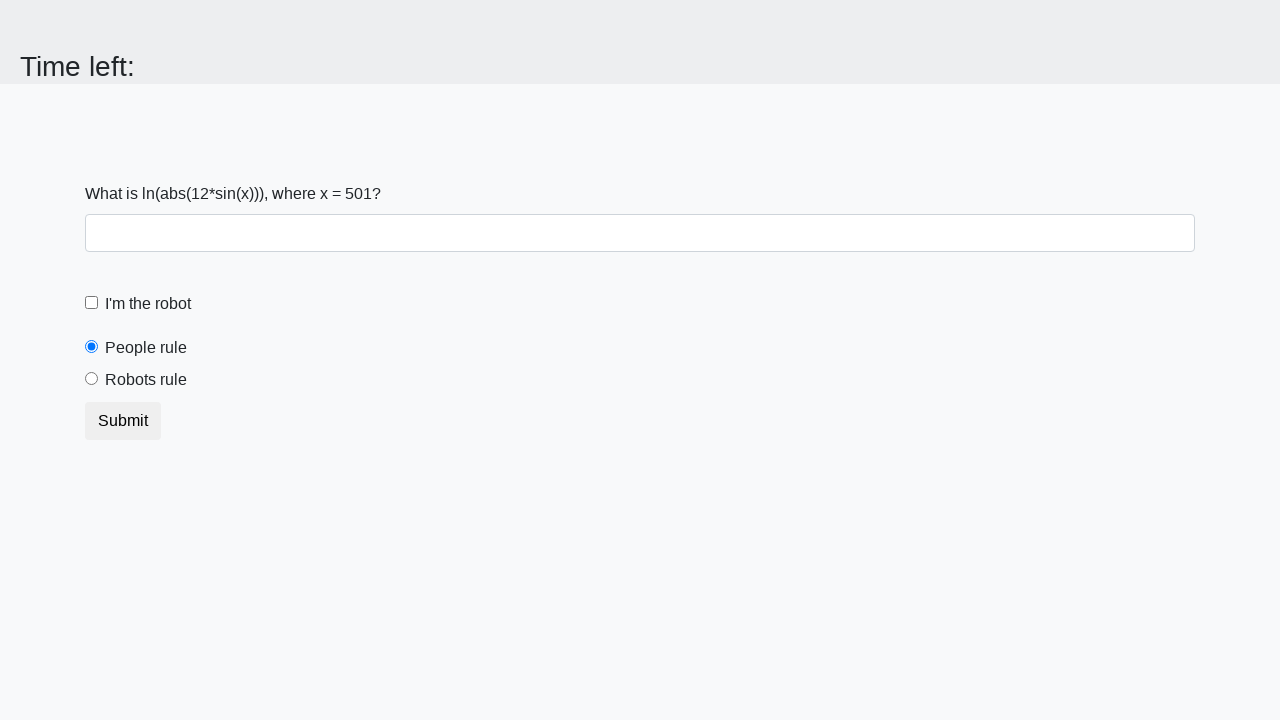

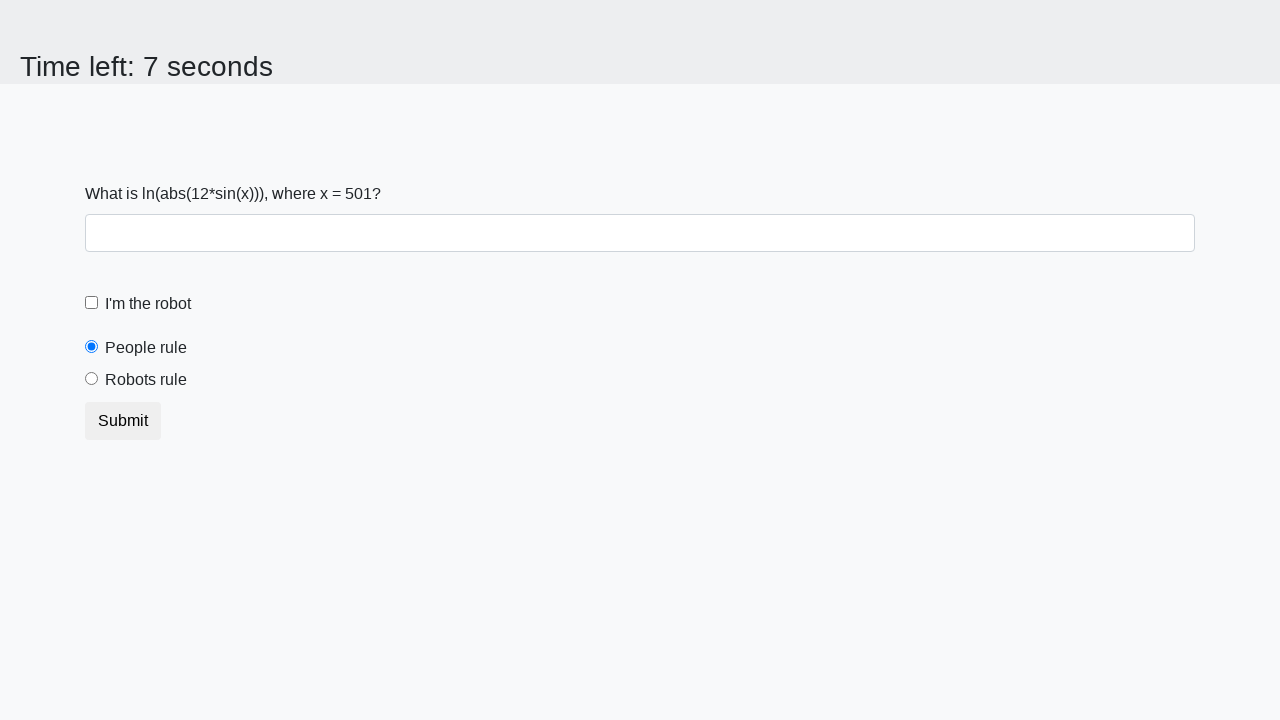